Tests dynamic loading on a hidden element page by clicking Start button and waiting for "Hello World!" text to become visible

Starting URL: https://the-internet.herokuapp.com/dynamic_loading/1

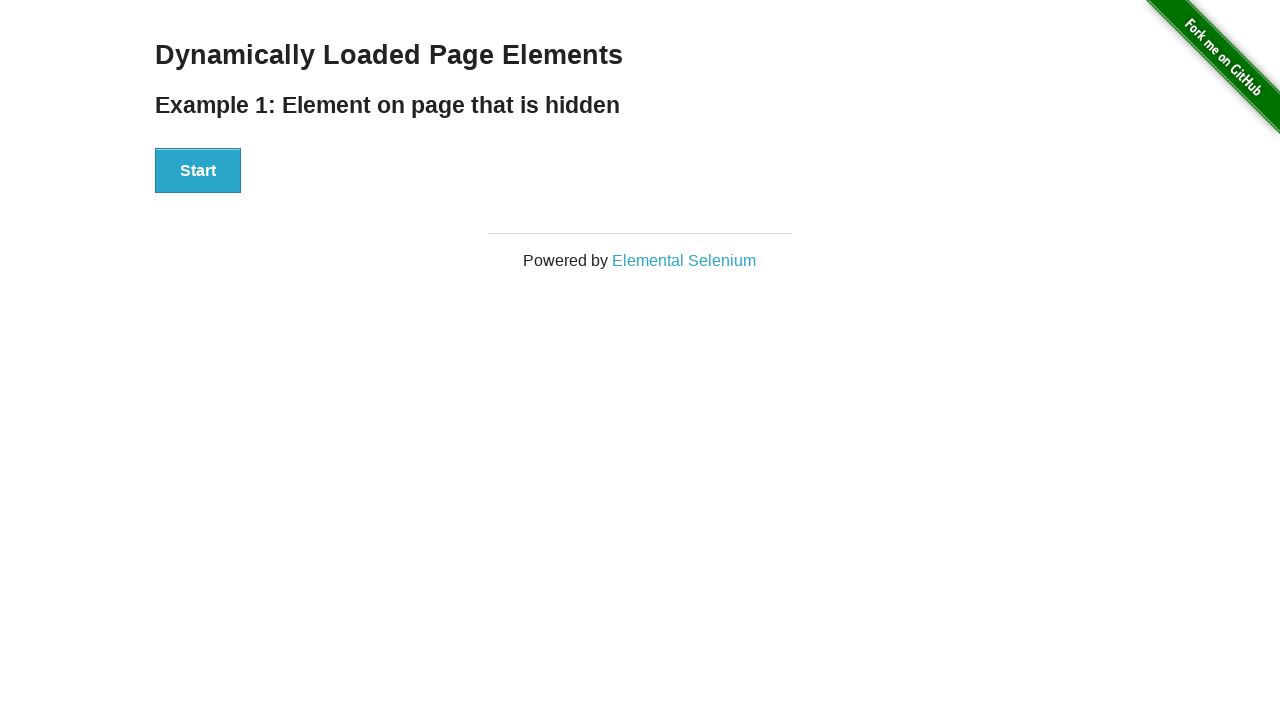

Clicked Start button at (198, 171) on xpath=//button[text()='Start']
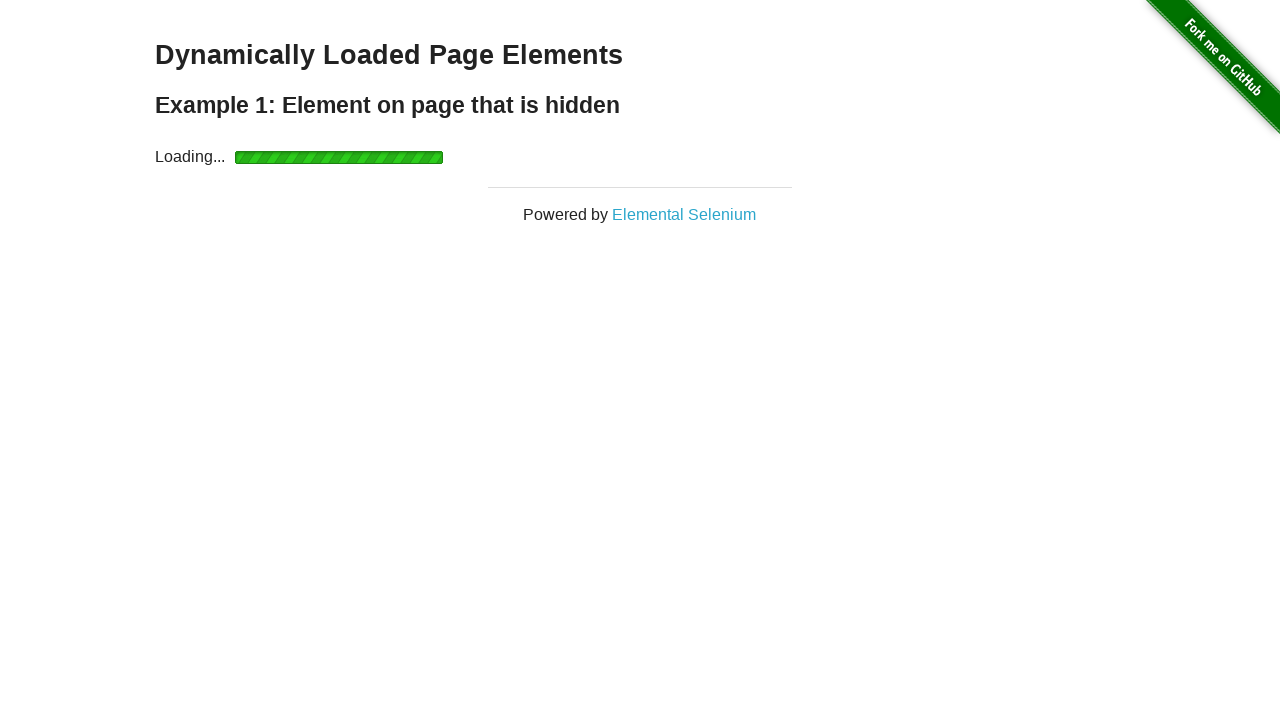

Waited for 'Hello World!' text to become visible
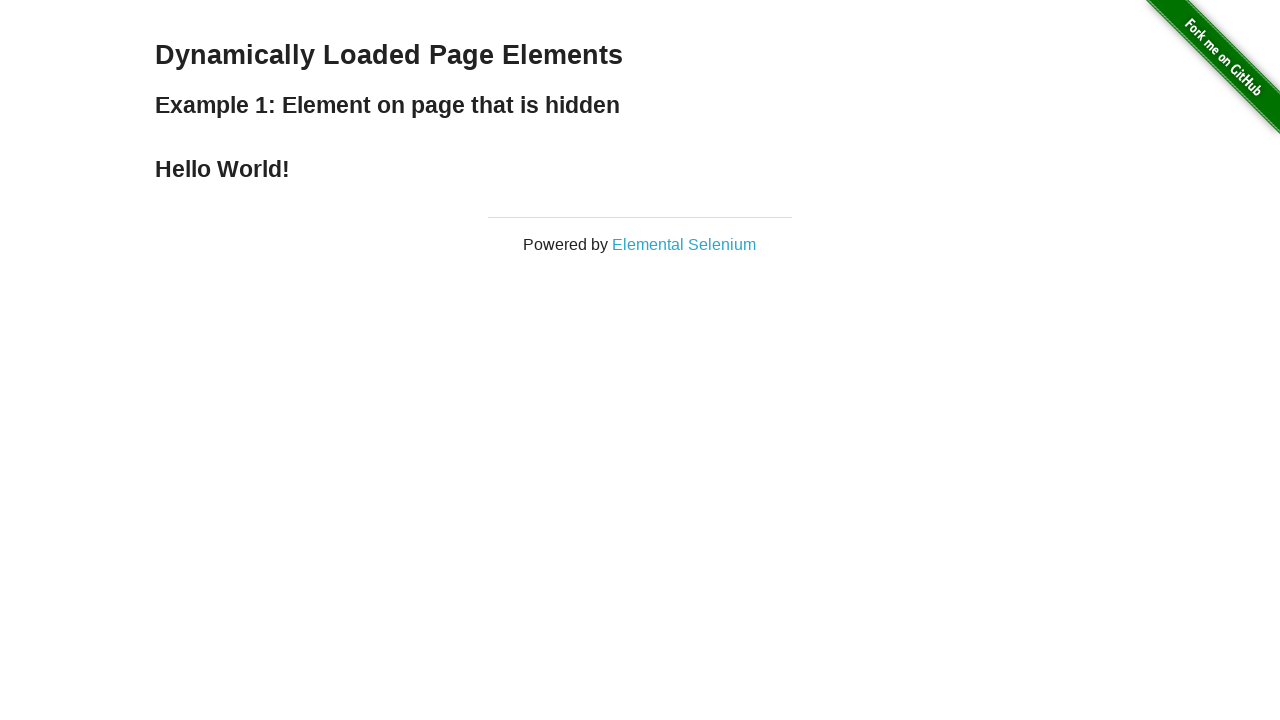

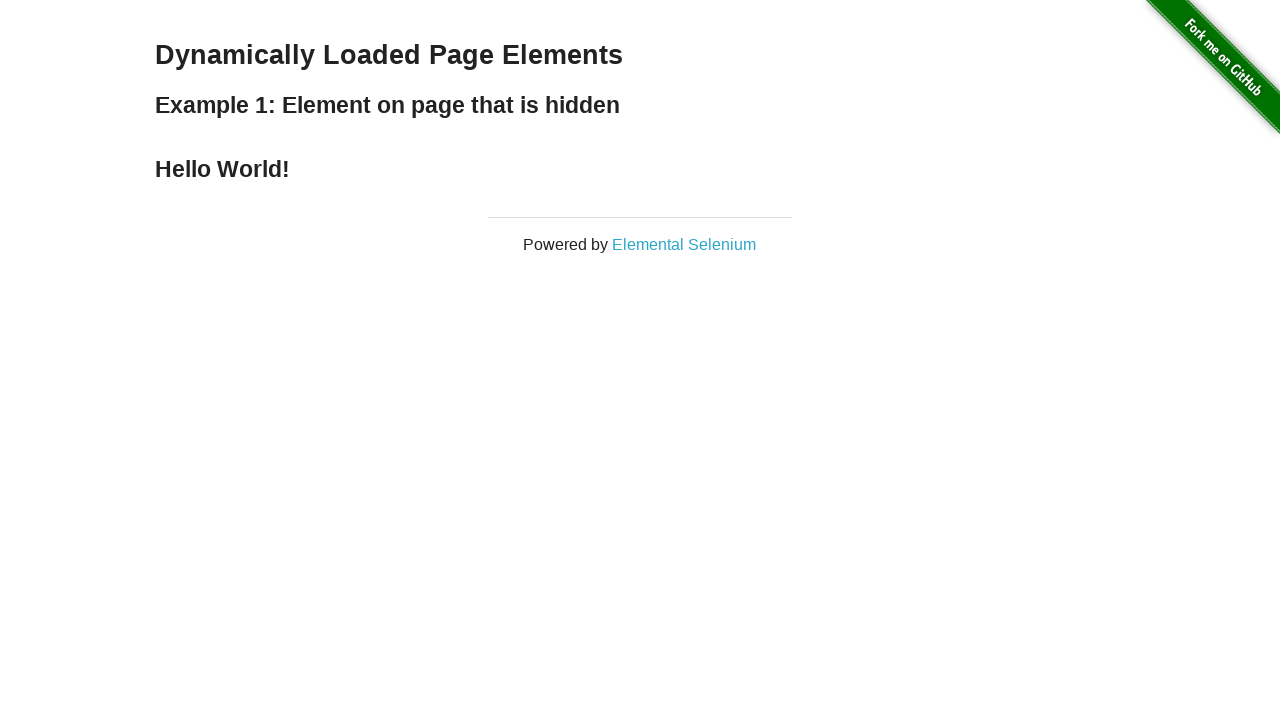